Tests key press input functionality by navigating to the key presses page and typing a character.

Starting URL: https://the-internet.herokuapp.com

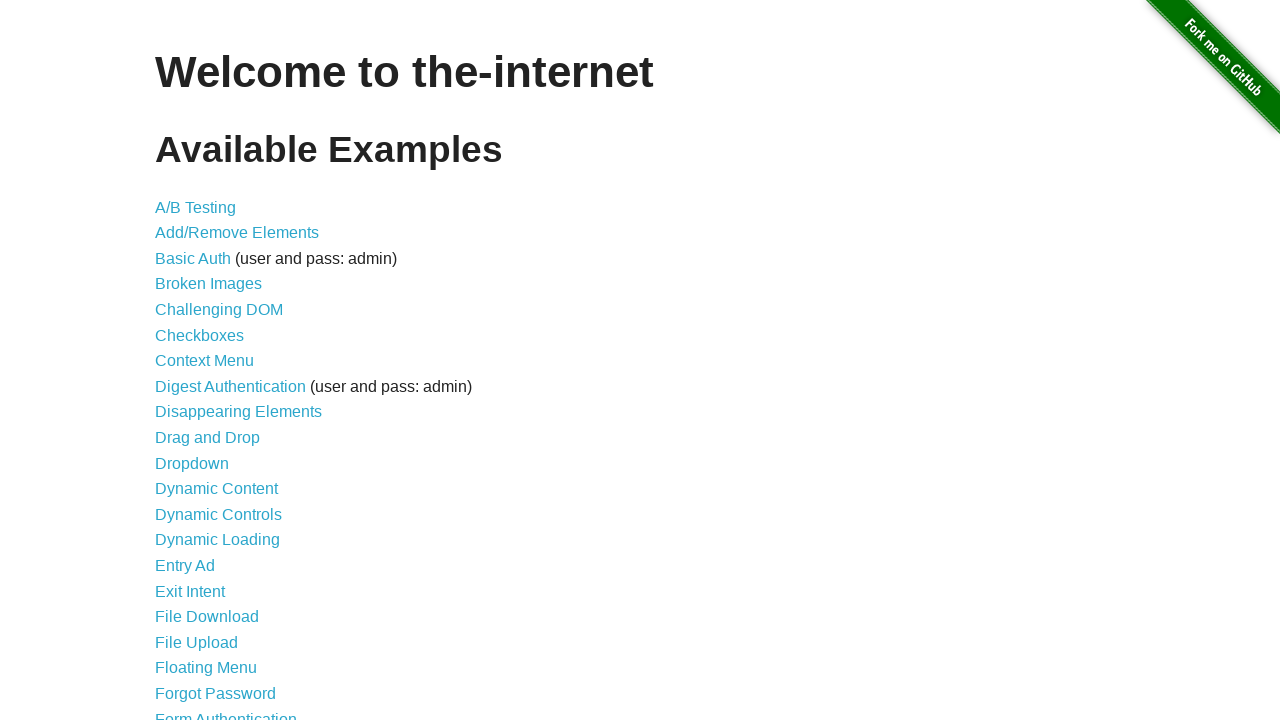

Clicked on Key Presses link at (200, 360) on text=Key Presses
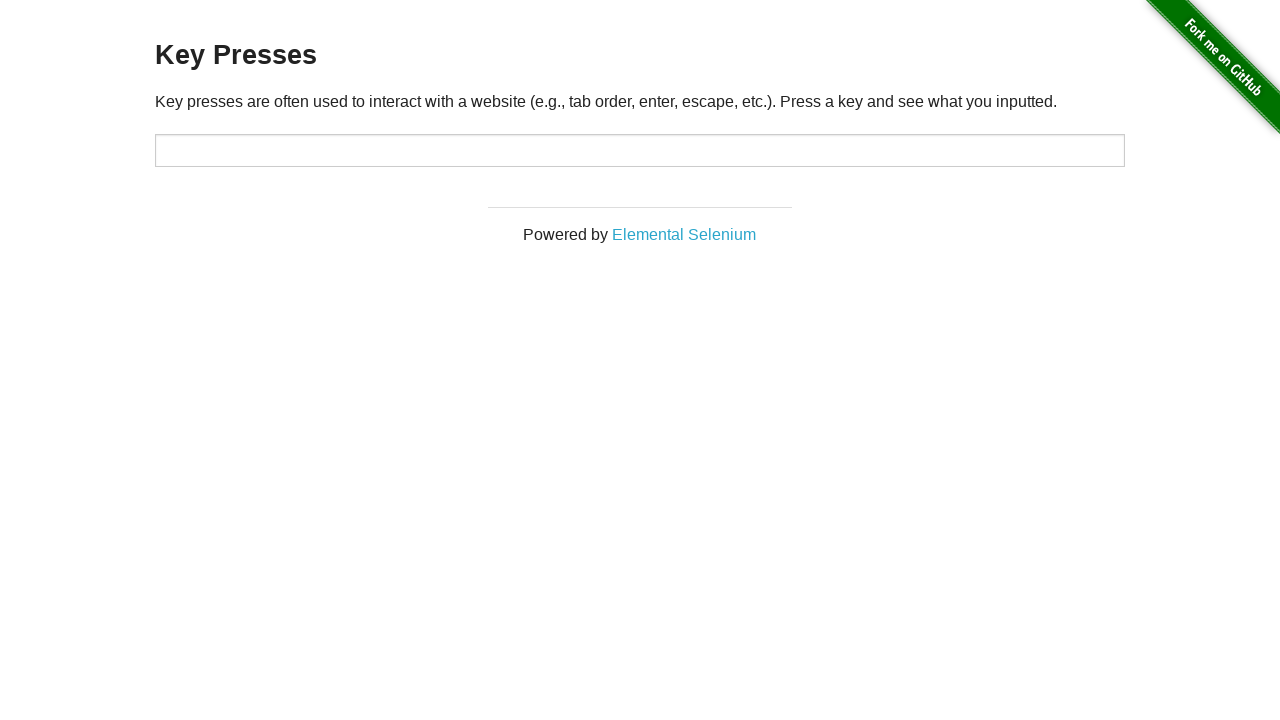

Typed character 'h' in target input field on #target
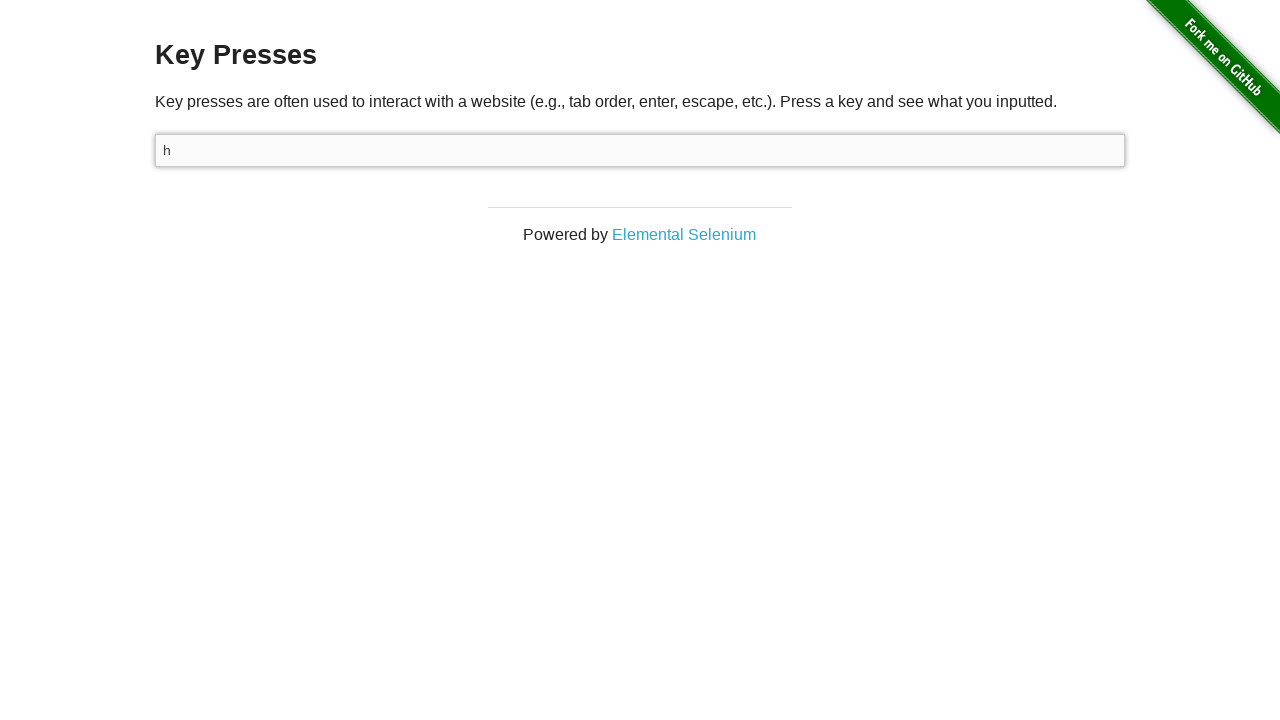

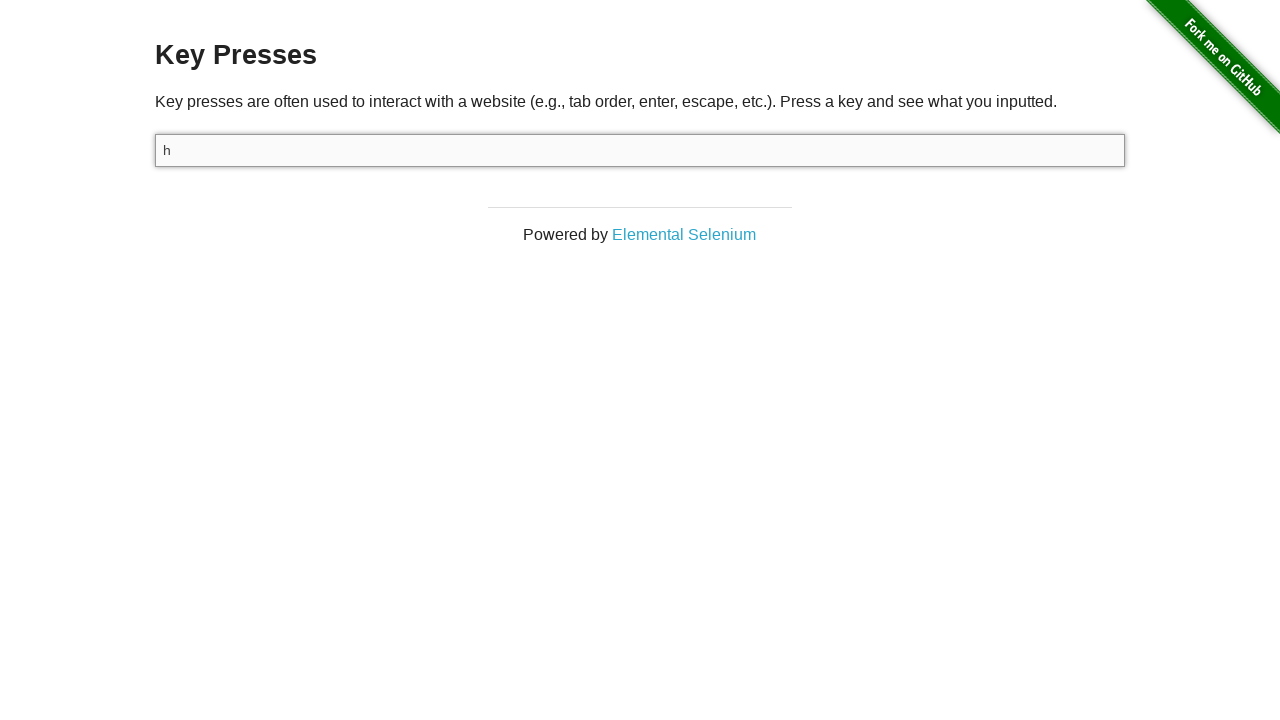